Tests multiple window/tab handling by clicking a link that opens a new window, switching to the new window, and verifying content on the new page.

Starting URL: https://the-internet.herokuapp.com/

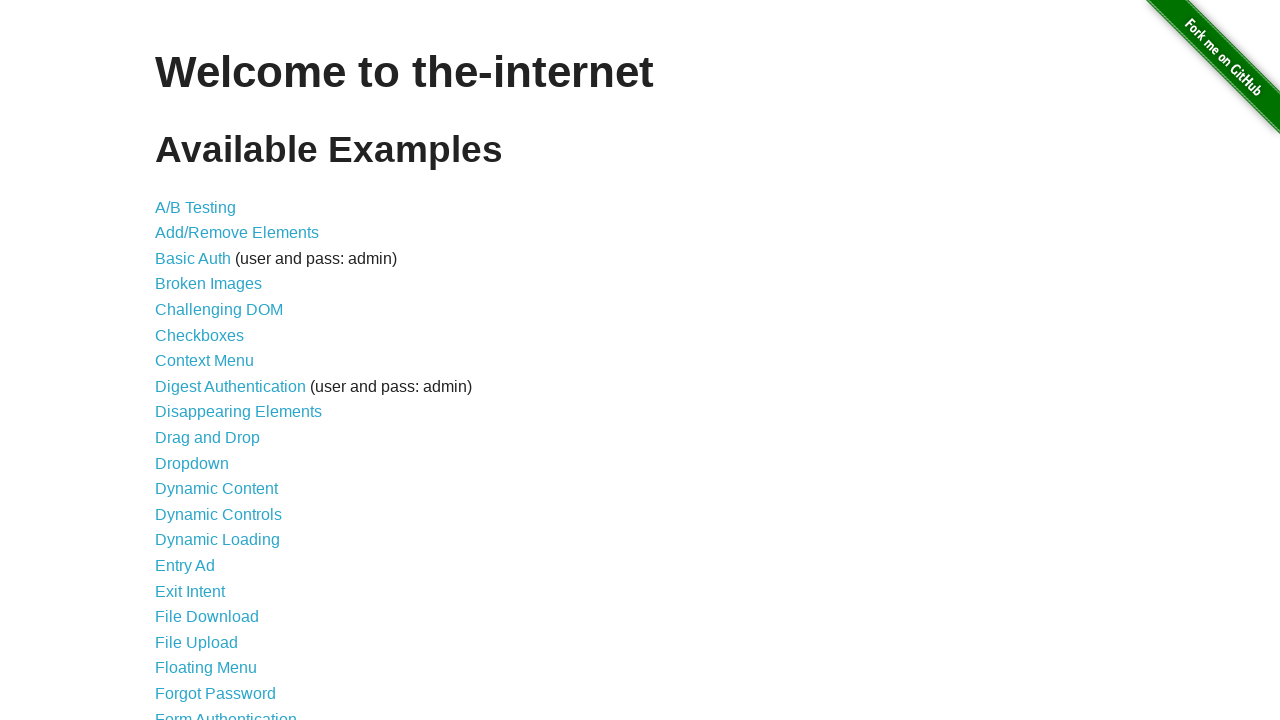

Clicked 'Multiple Windows' link at (218, 369) on text=Multiple Windows
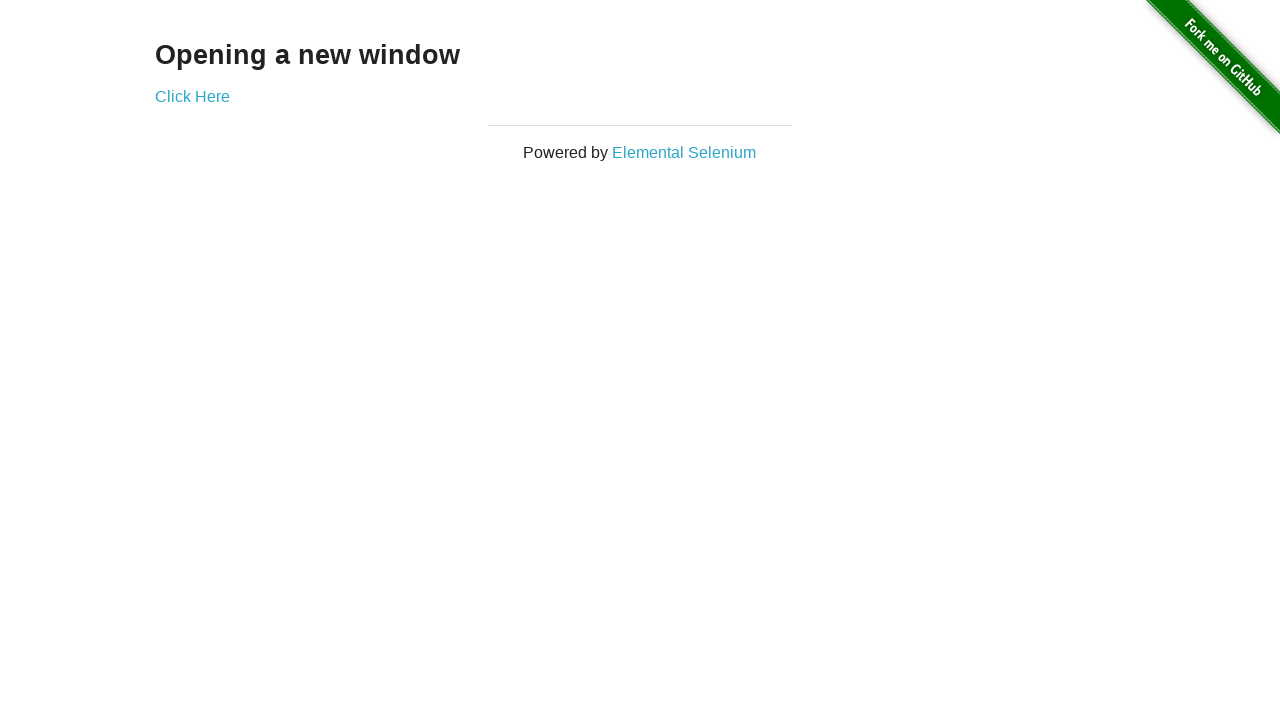

Clicked 'Click Here' link to open new window/tab at (192, 96) on text=Click Here
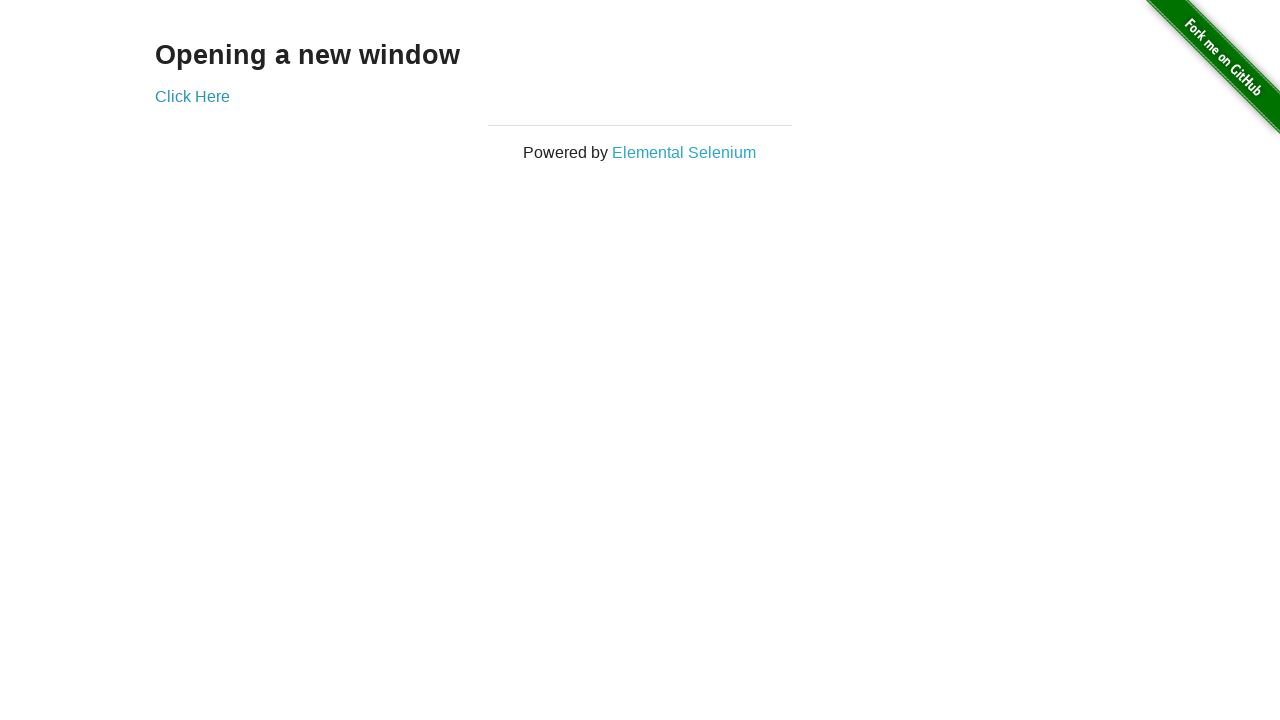

Retrieved new page/window handle
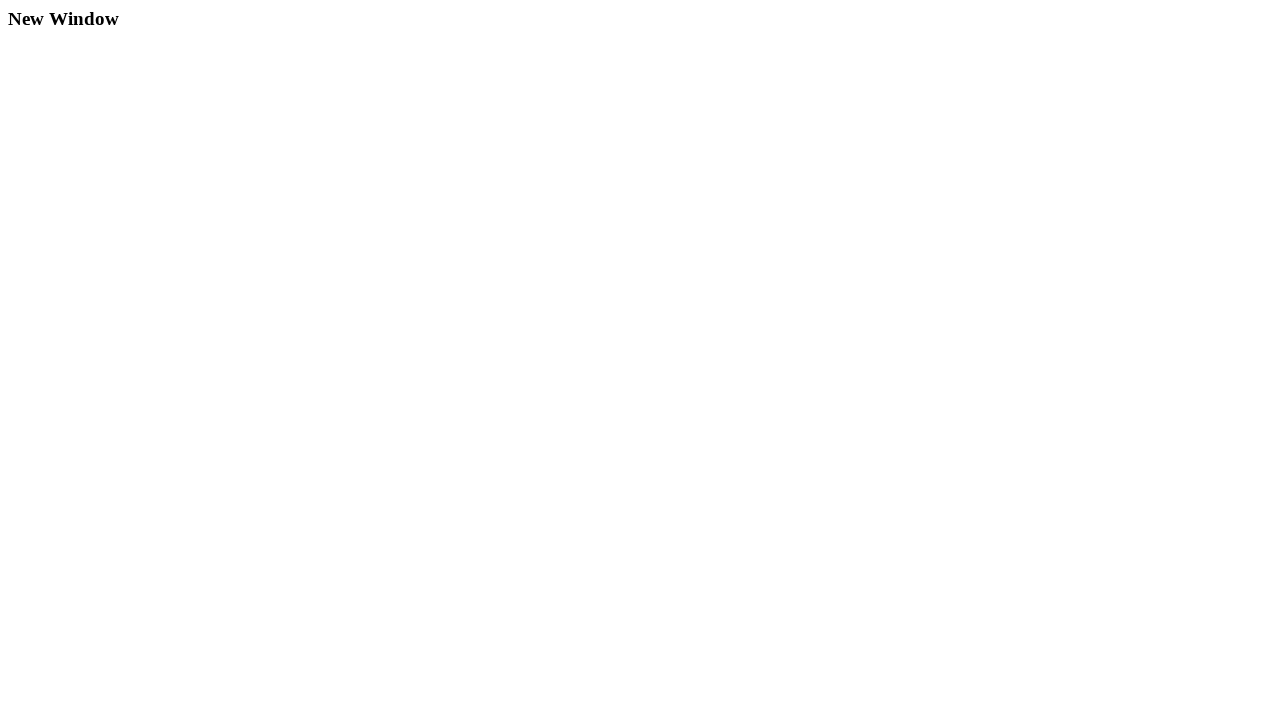

New page loaded successfully
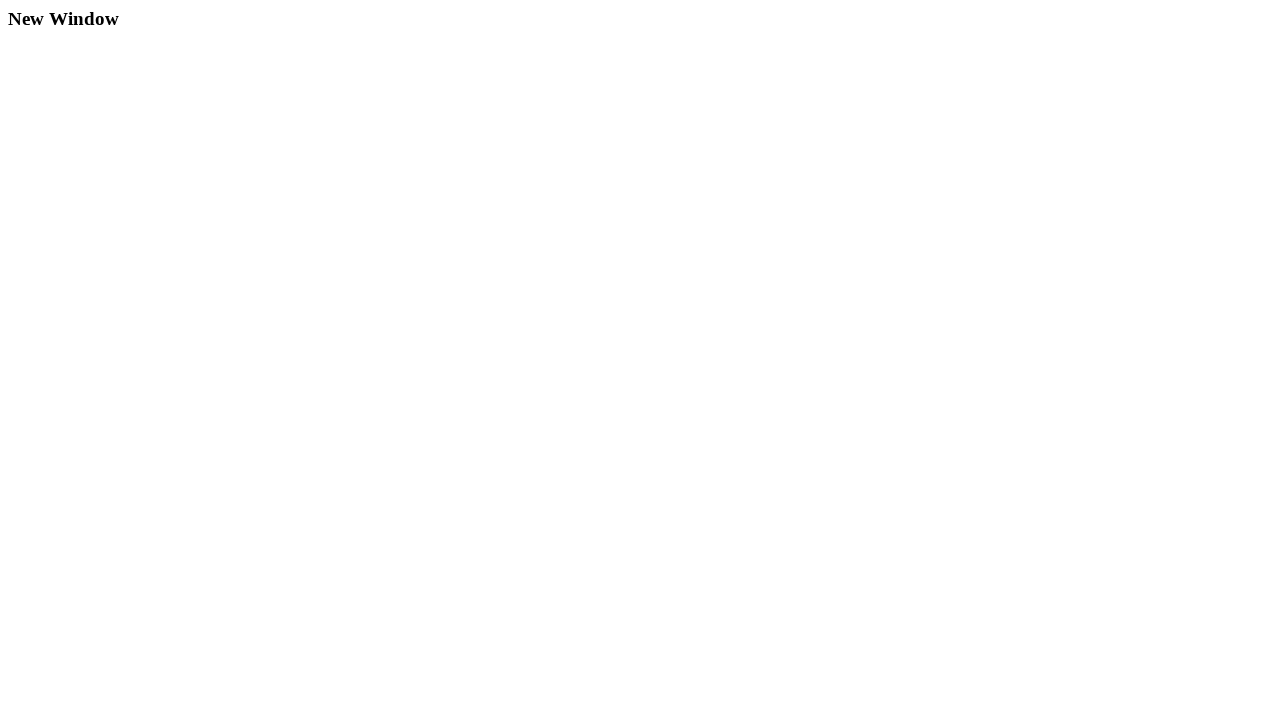

Verified heading element (.example h3) is present on new page
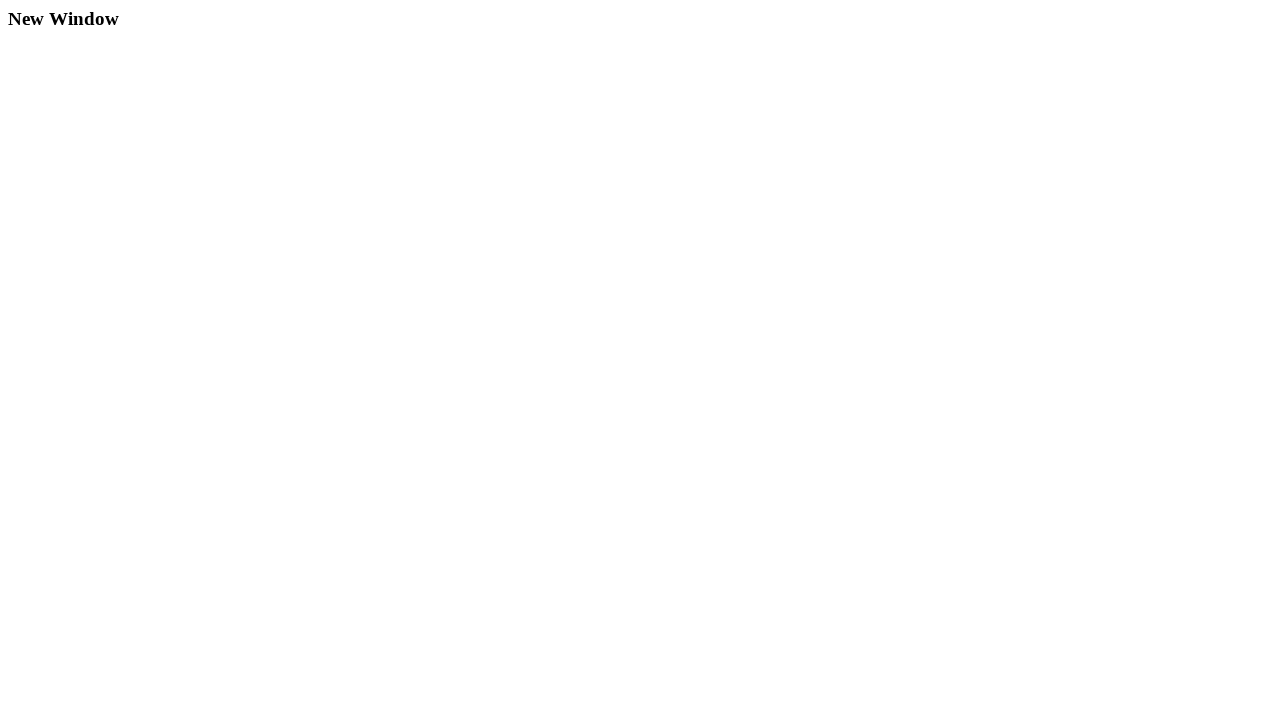

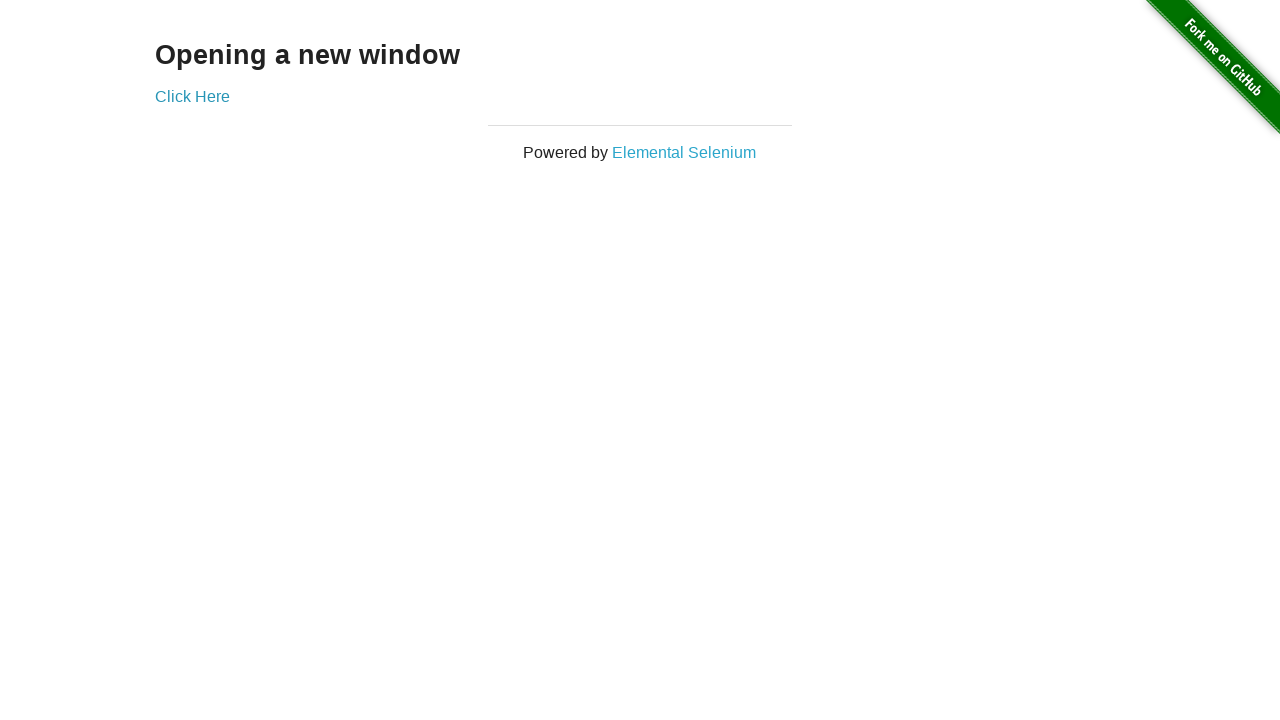